Tests page refresh functionality by clicking a show button to reveal text, then refreshing the page to verify the text becomes hidden again

Starting URL: https://kristinek.github.io/site/examples/actions

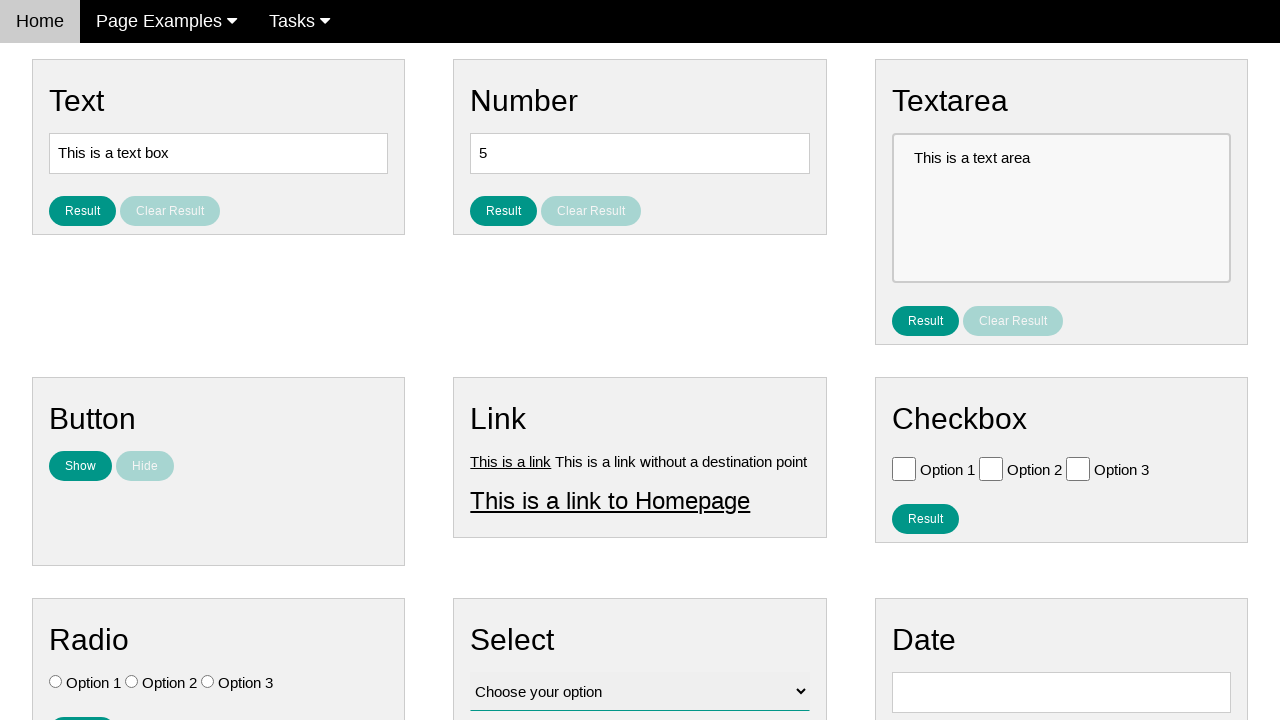

Clicked 'Show' button to reveal text at (80, 466) on #show_text
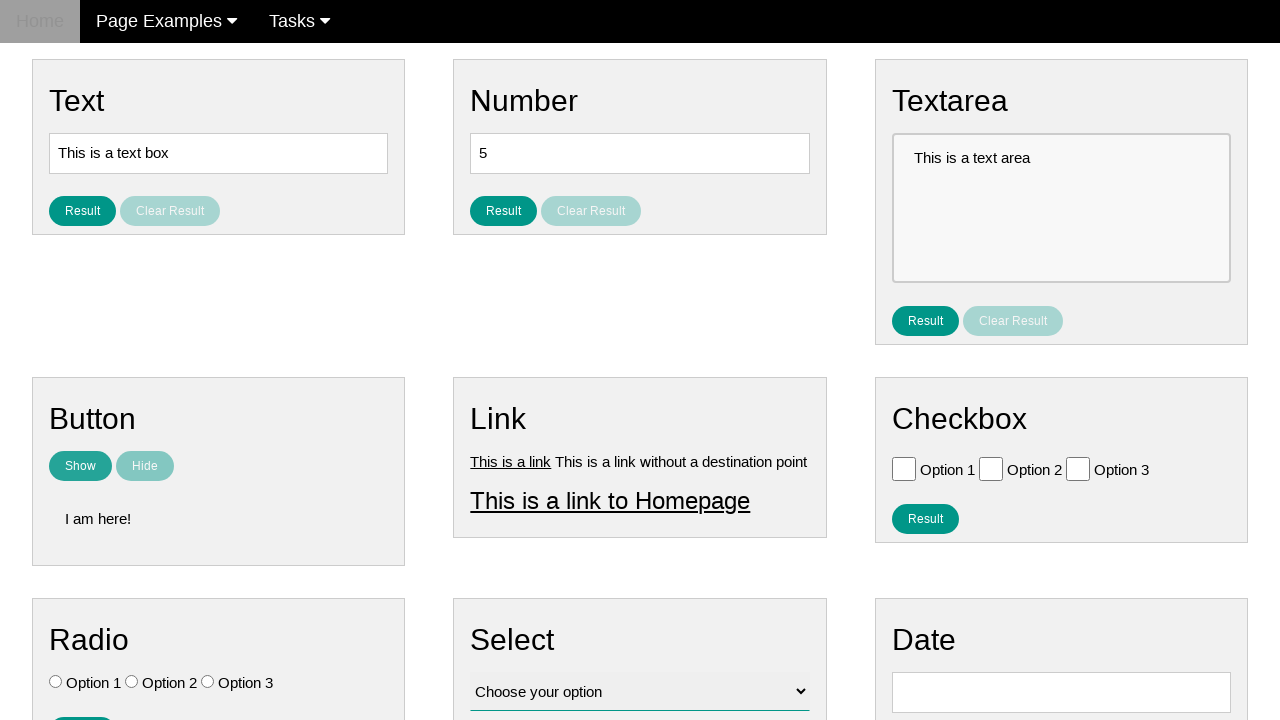

Verified 'I am here!' text is visible
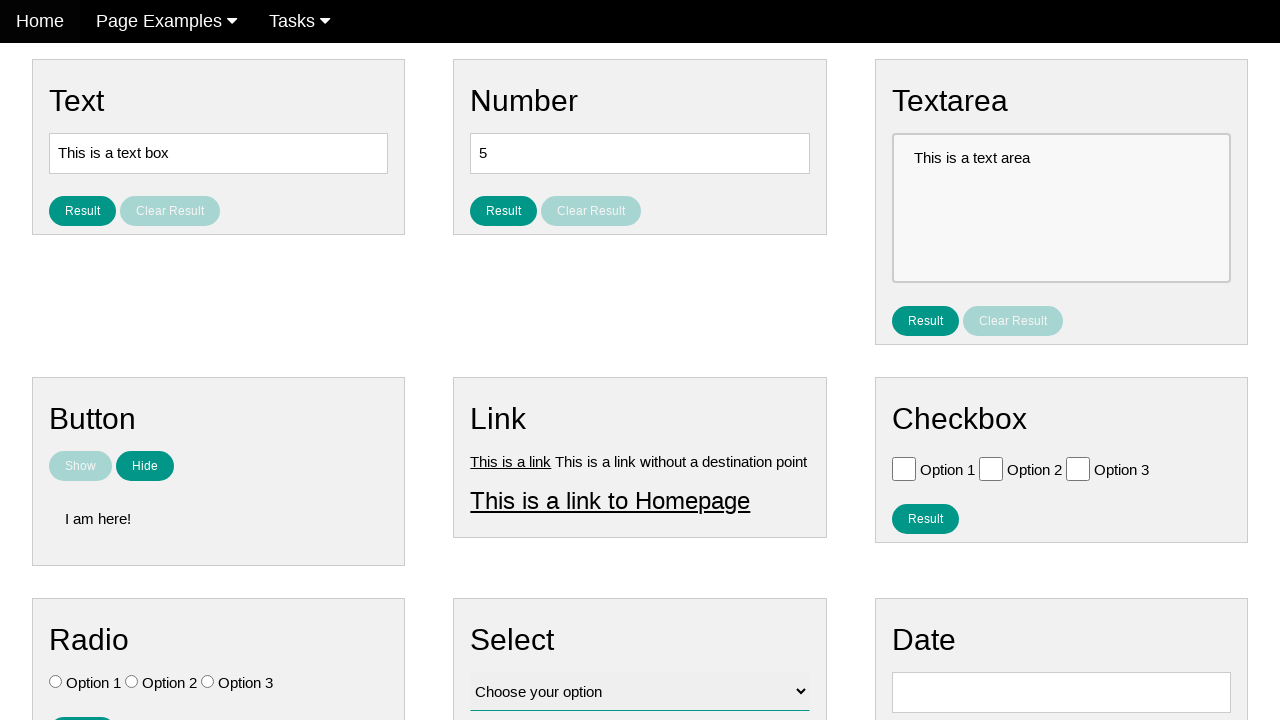

Refreshed the page
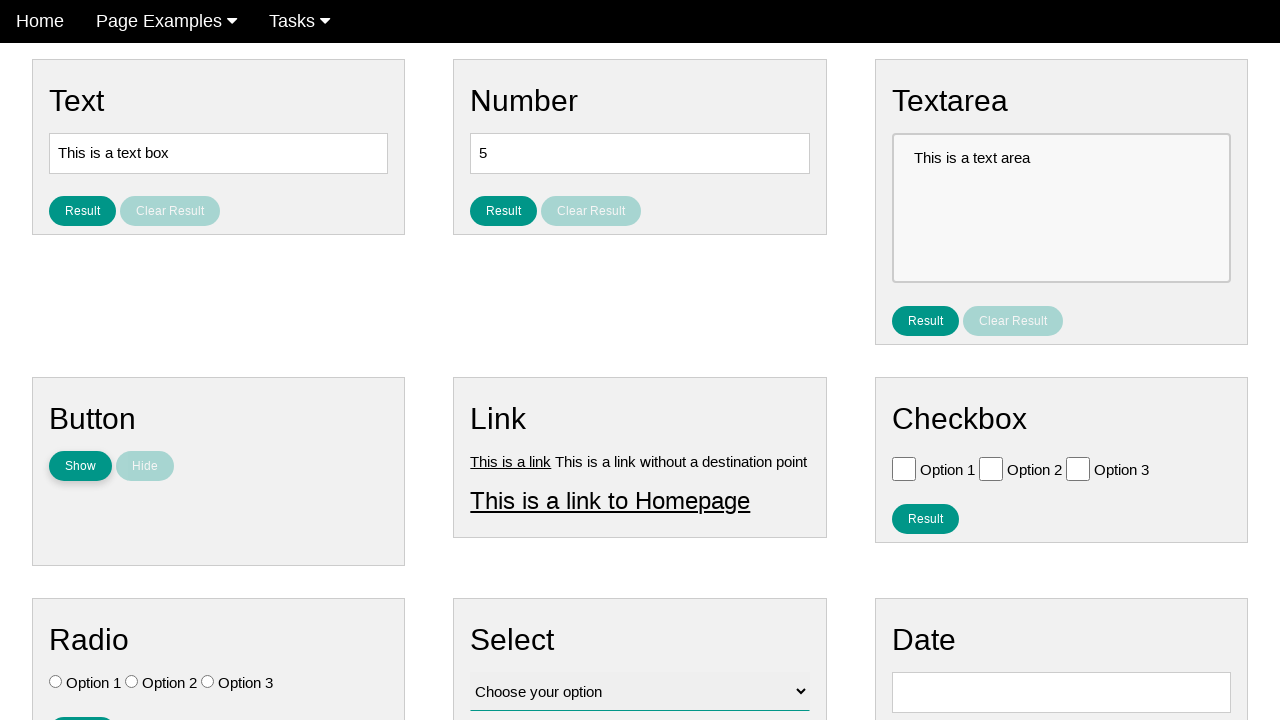

Verified 'I am here!' text is hidden after refresh
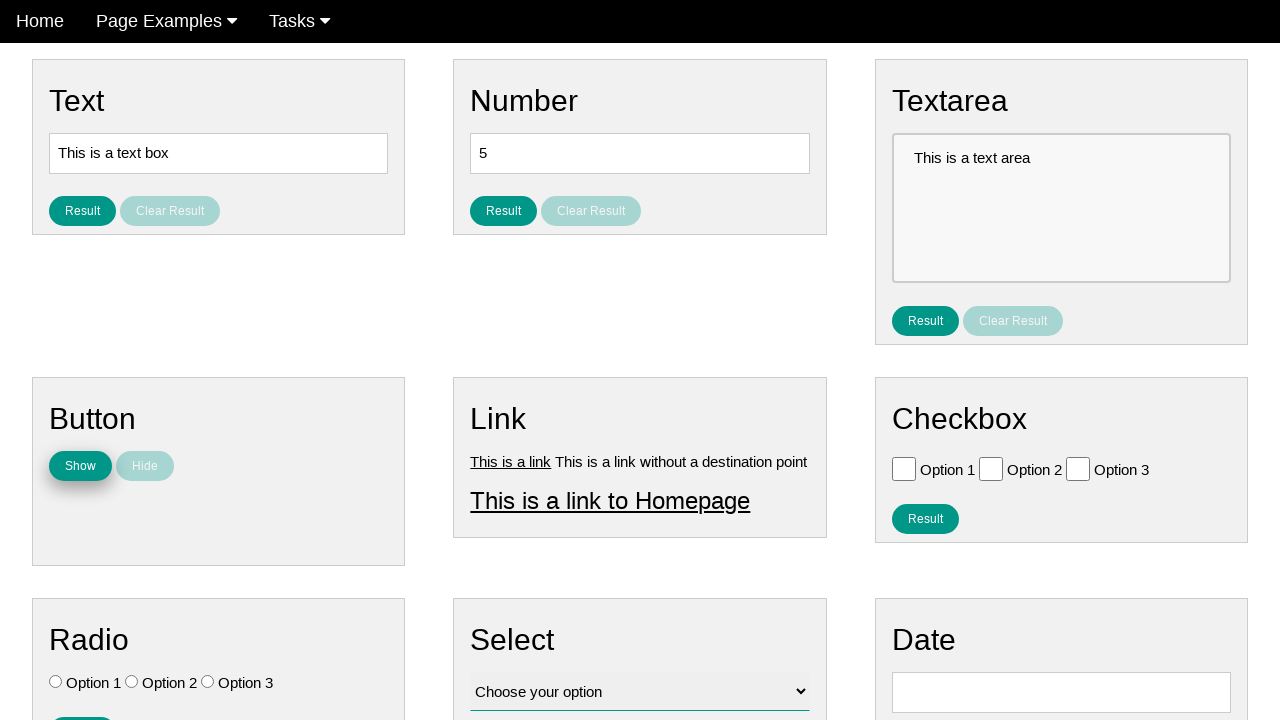

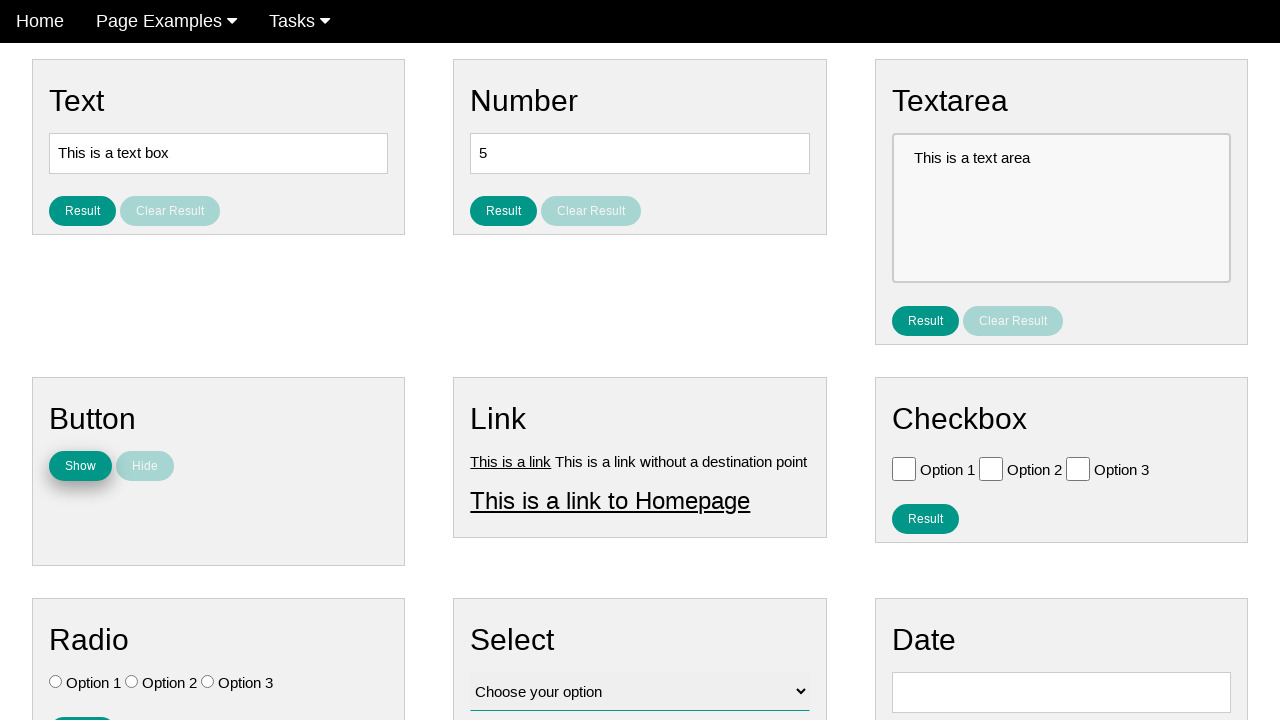